Tests checkbox functionality by finding and clicking all sports checkboxes on the page

Starting URL: http://www.tizag.com/htmlT/htmlcheckboxes.php

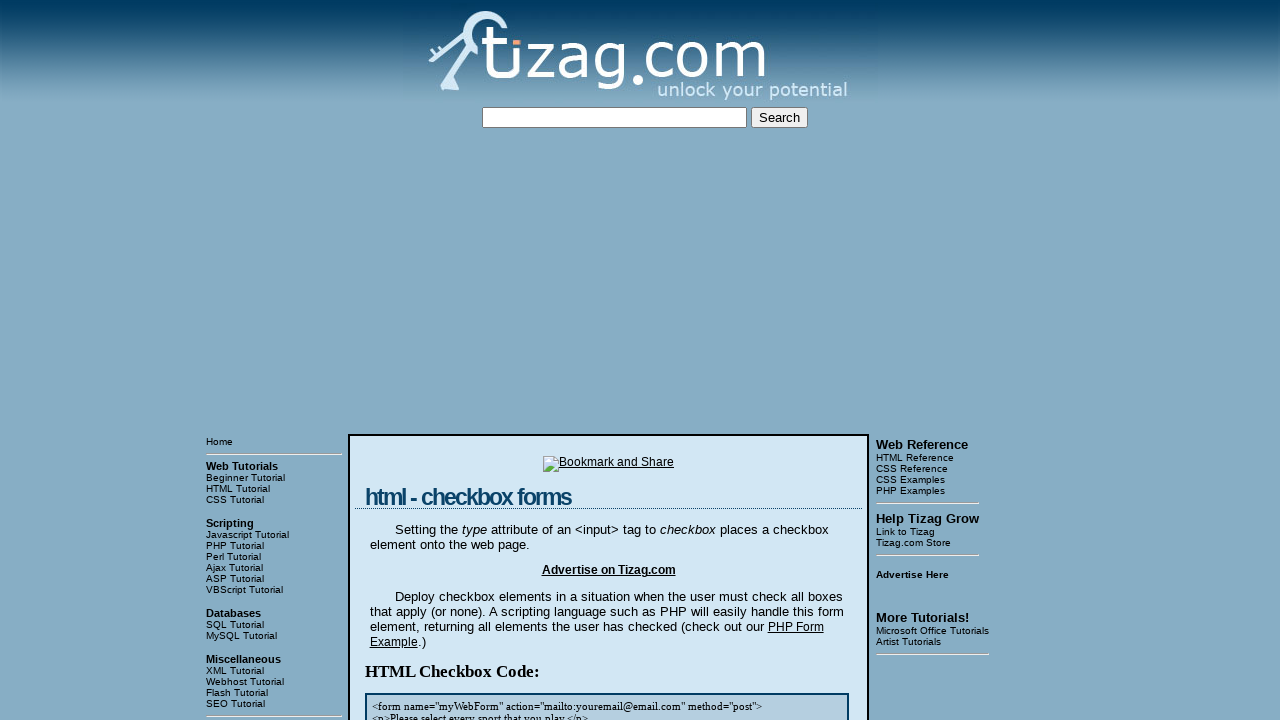

Located the checkbox block element
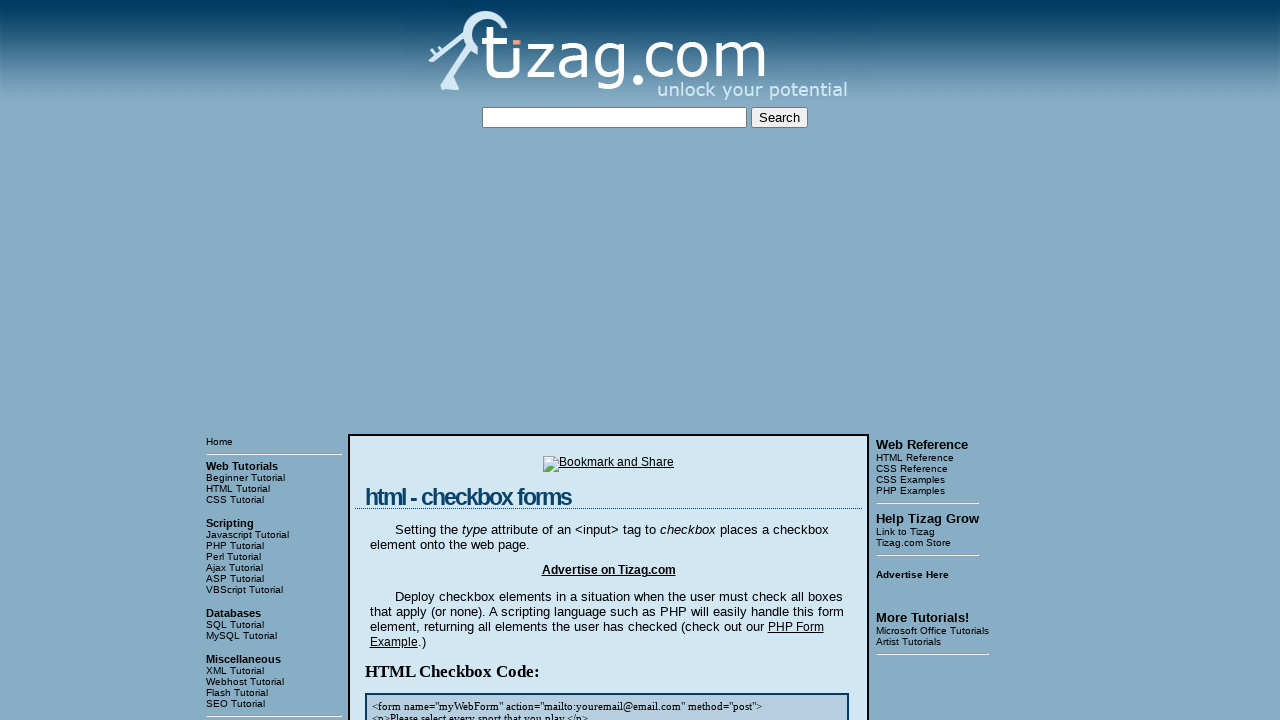

Located all sports checkboxes within the block
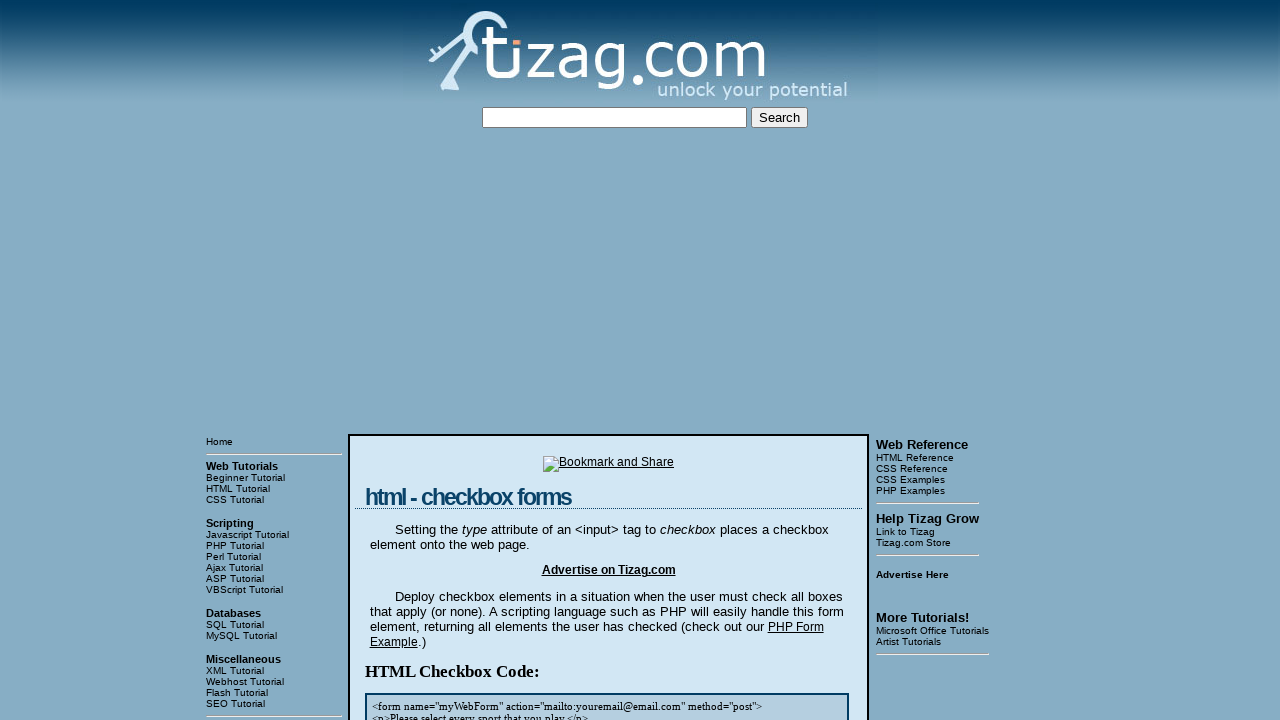

Found 4 sports checkboxes
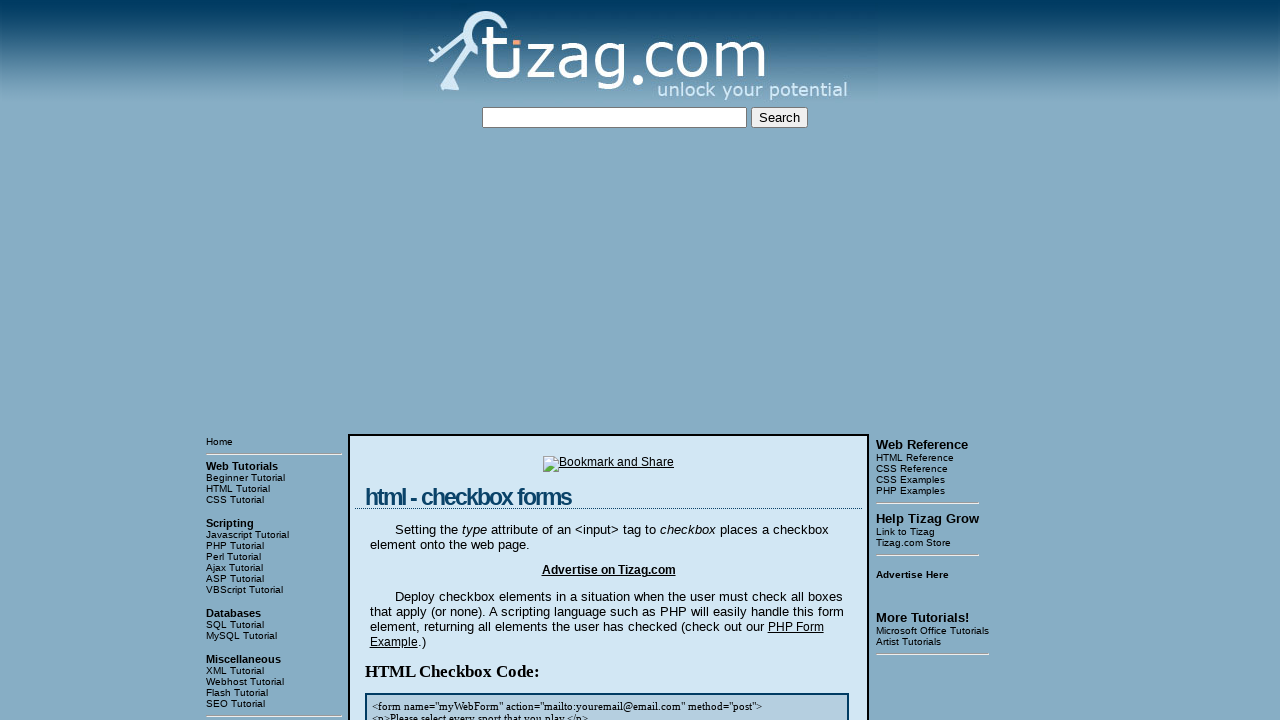

Clicked sports checkbox 1 of 4 at (422, 360) on xpath=/html/body/table[3]/tbody/tr[1]/td[2]/table/tbody/tr/td/div[4] >> input[na
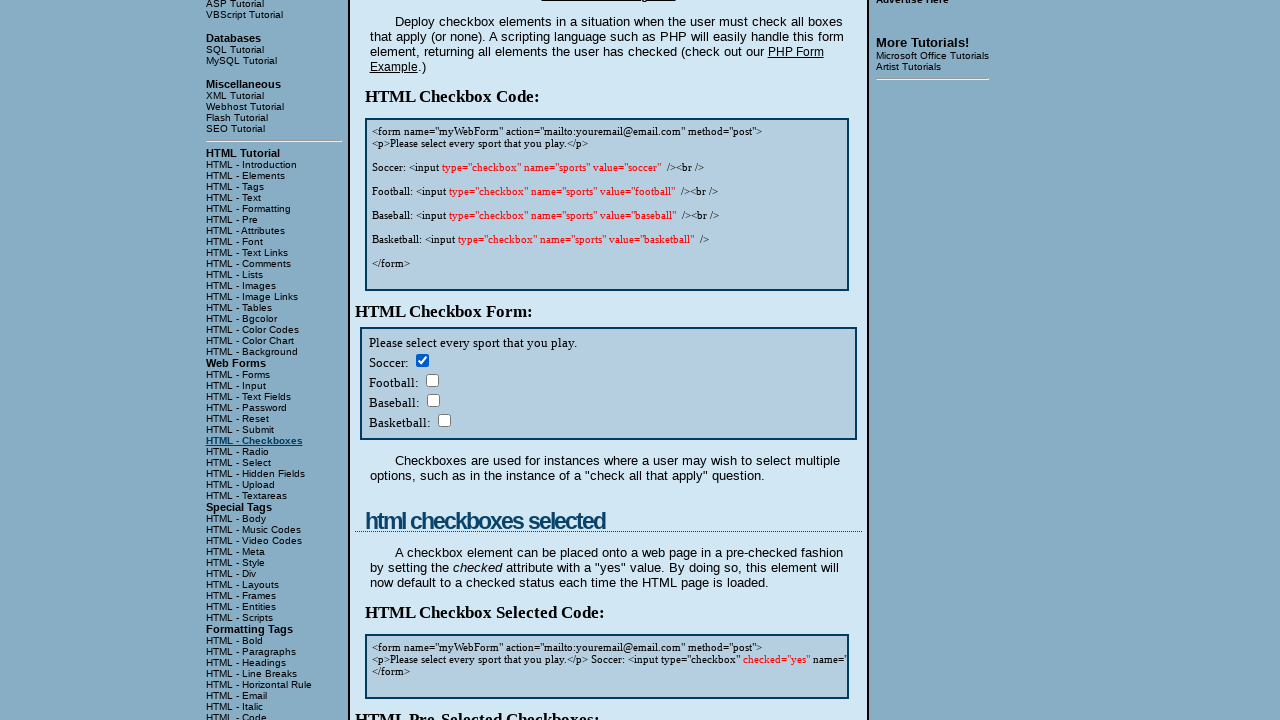

Clicked sports checkbox 2 of 4 at (432, 380) on xpath=/html/body/table[3]/tbody/tr[1]/td[2]/table/tbody/tr/td/div[4] >> input[na
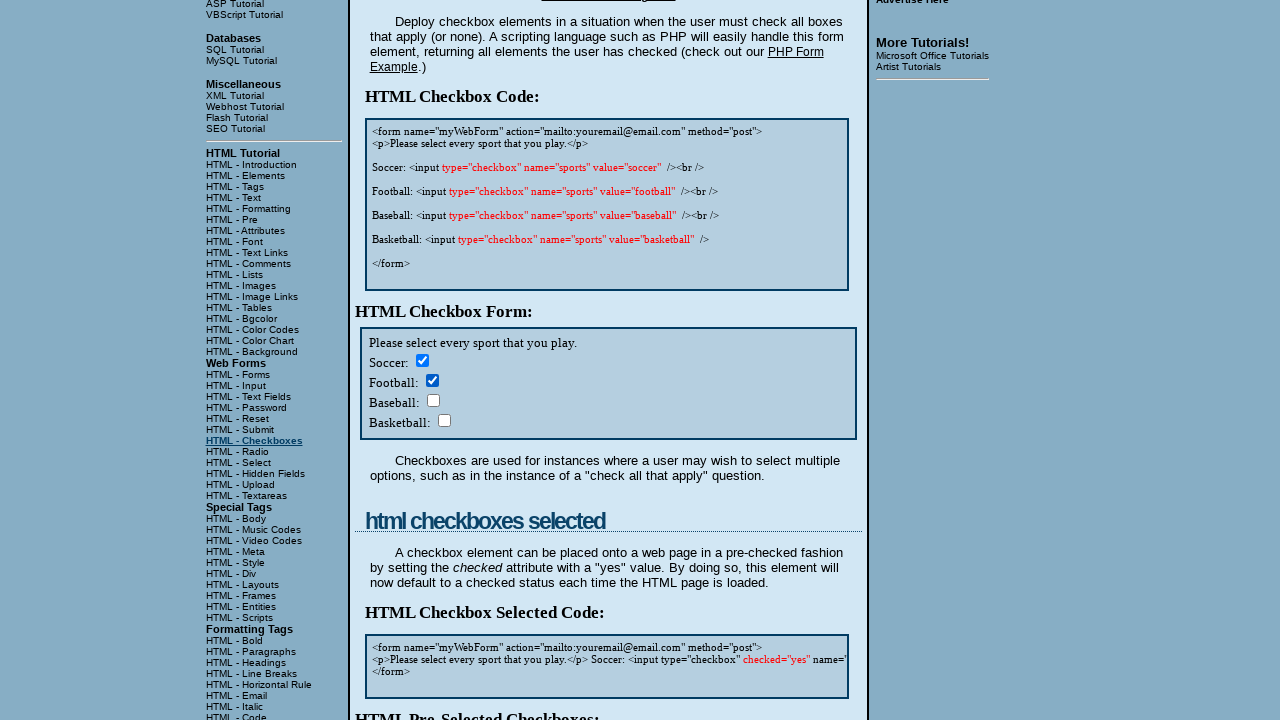

Clicked sports checkbox 3 of 4 at (433, 400) on xpath=/html/body/table[3]/tbody/tr[1]/td[2]/table/tbody/tr/td/div[4] >> input[na
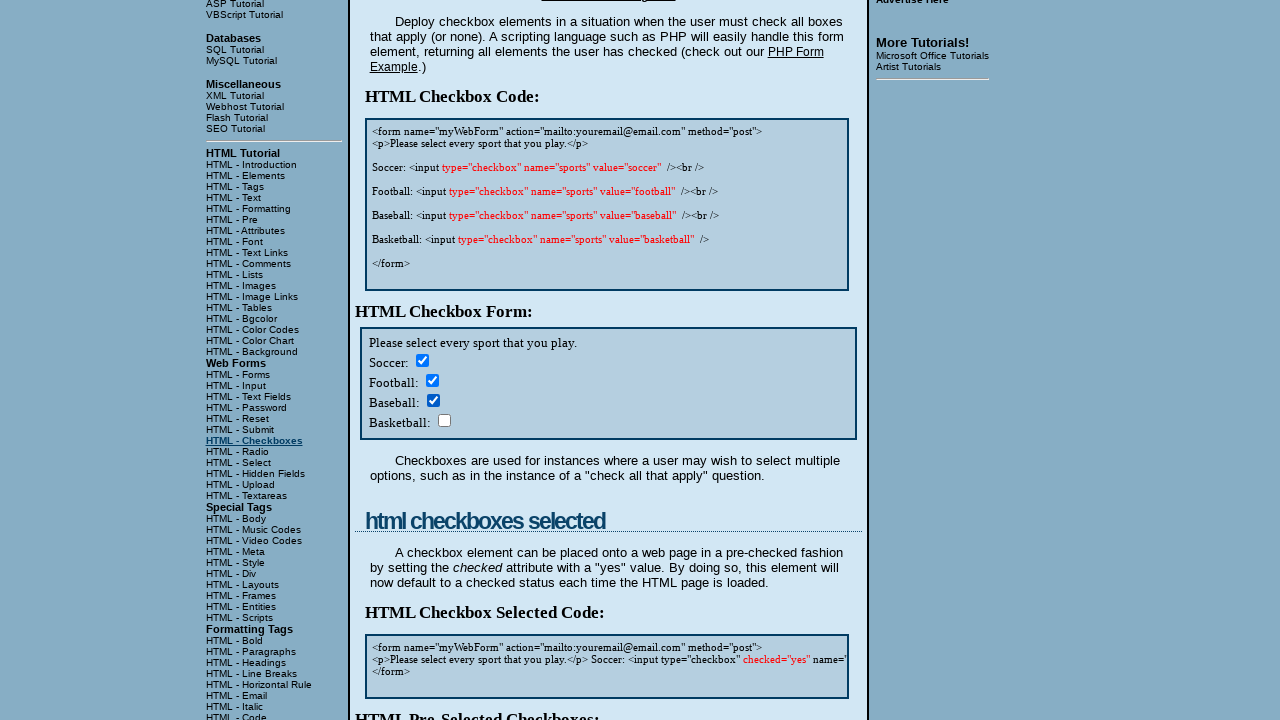

Clicked sports checkbox 4 of 4 at (444, 420) on xpath=/html/body/table[3]/tbody/tr[1]/td[2]/table/tbody/tr/td/div[4] >> input[na
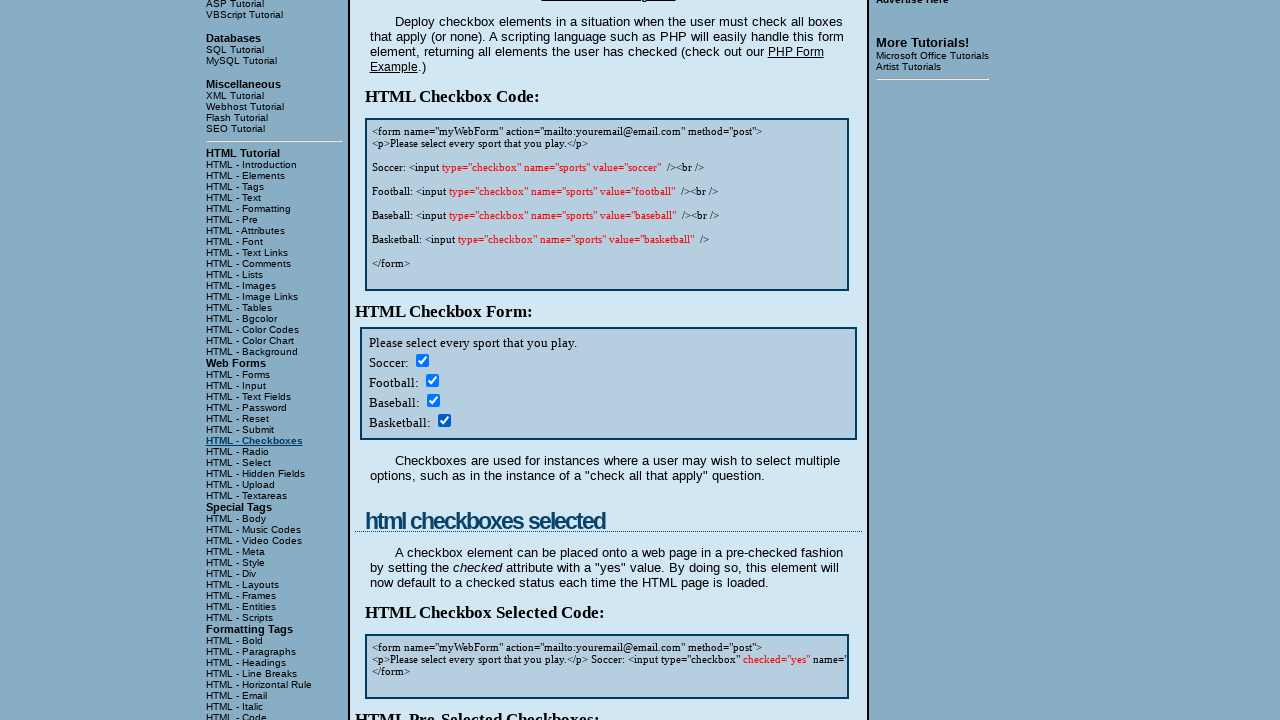

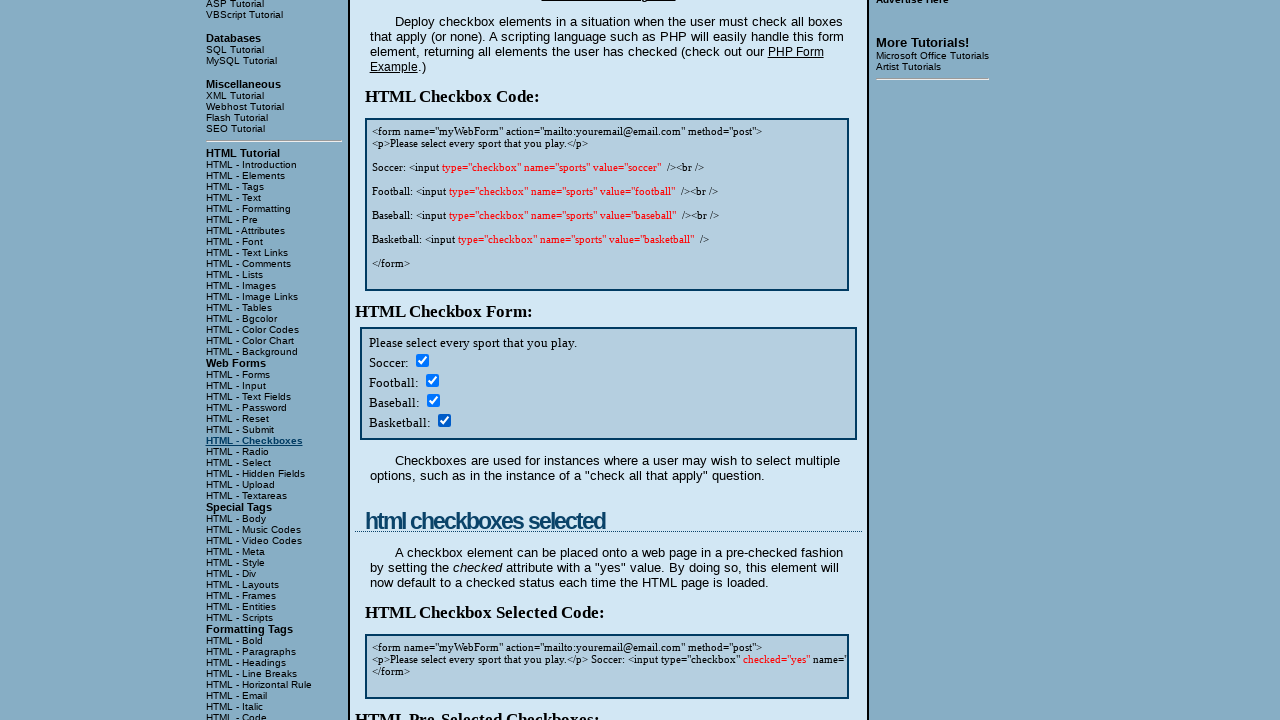